Tests window switching functionality by clicking a link that opens a new window, verifying content in both windows, and switching back to the original window.

Starting URL: https://the-internet.herokuapp.com/windows

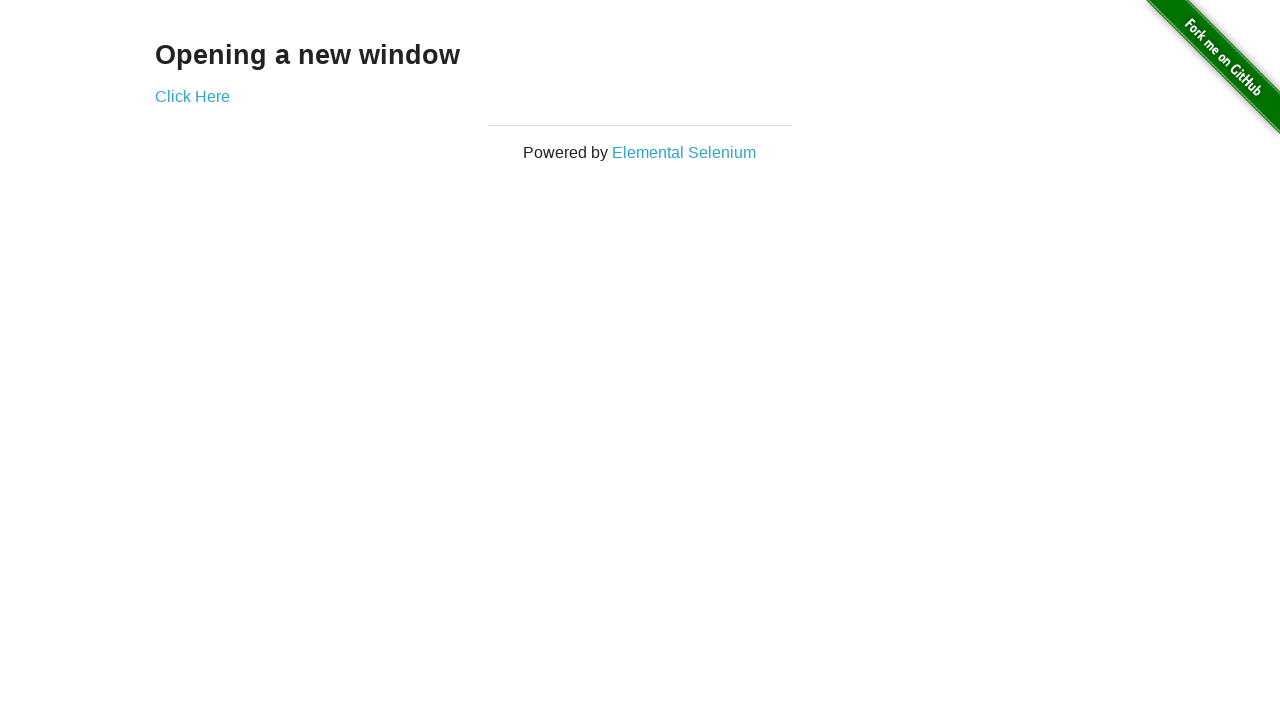

Located h3 heading element
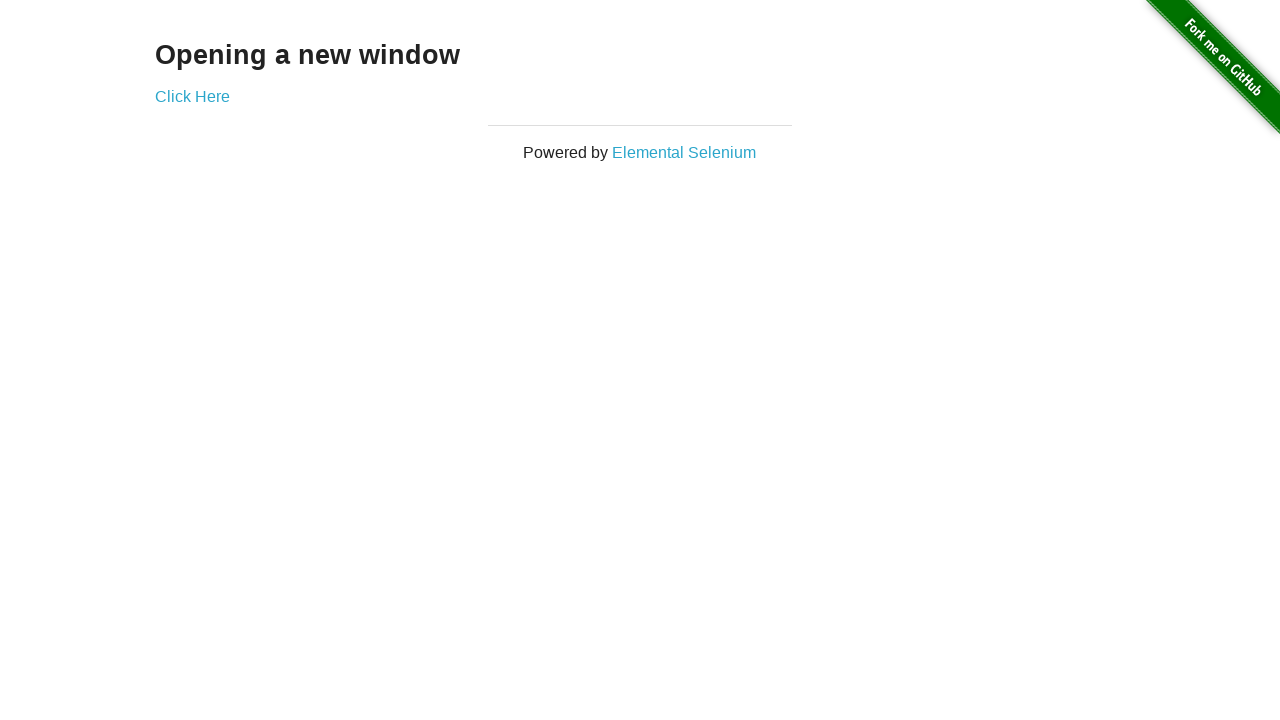

Verified heading text is 'Opening a new window'
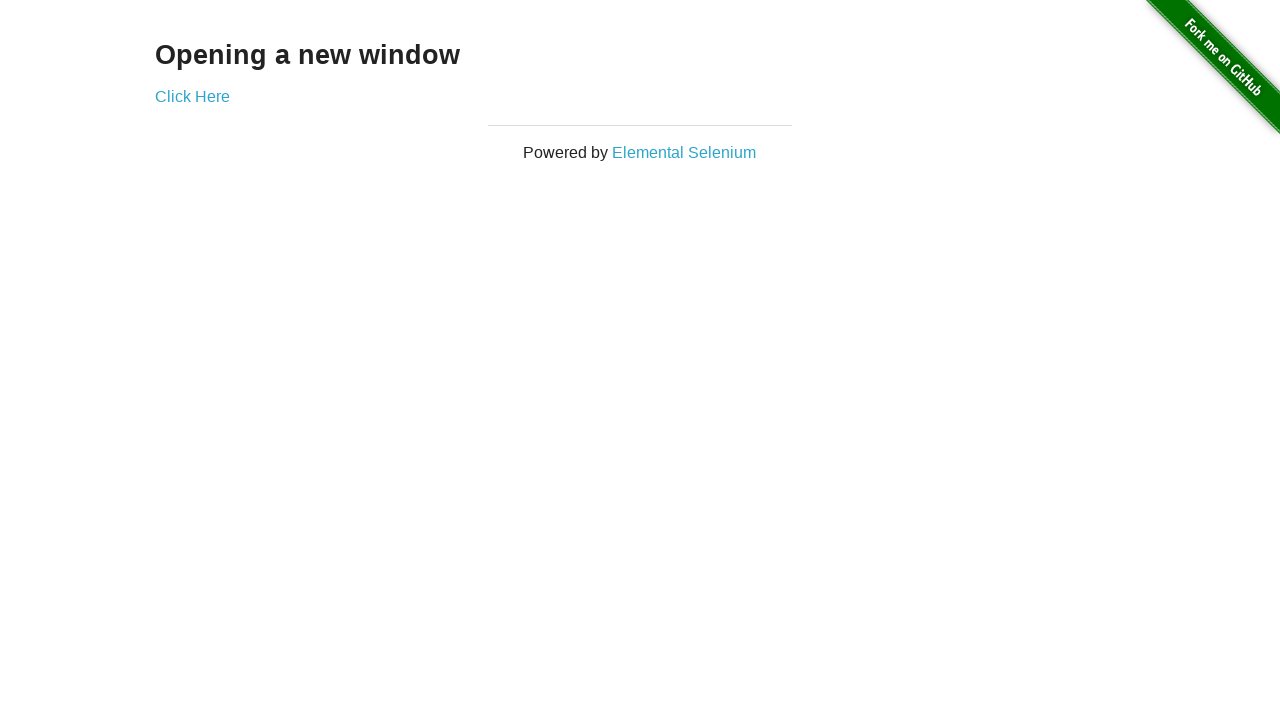

Verified page title is 'The Internet'
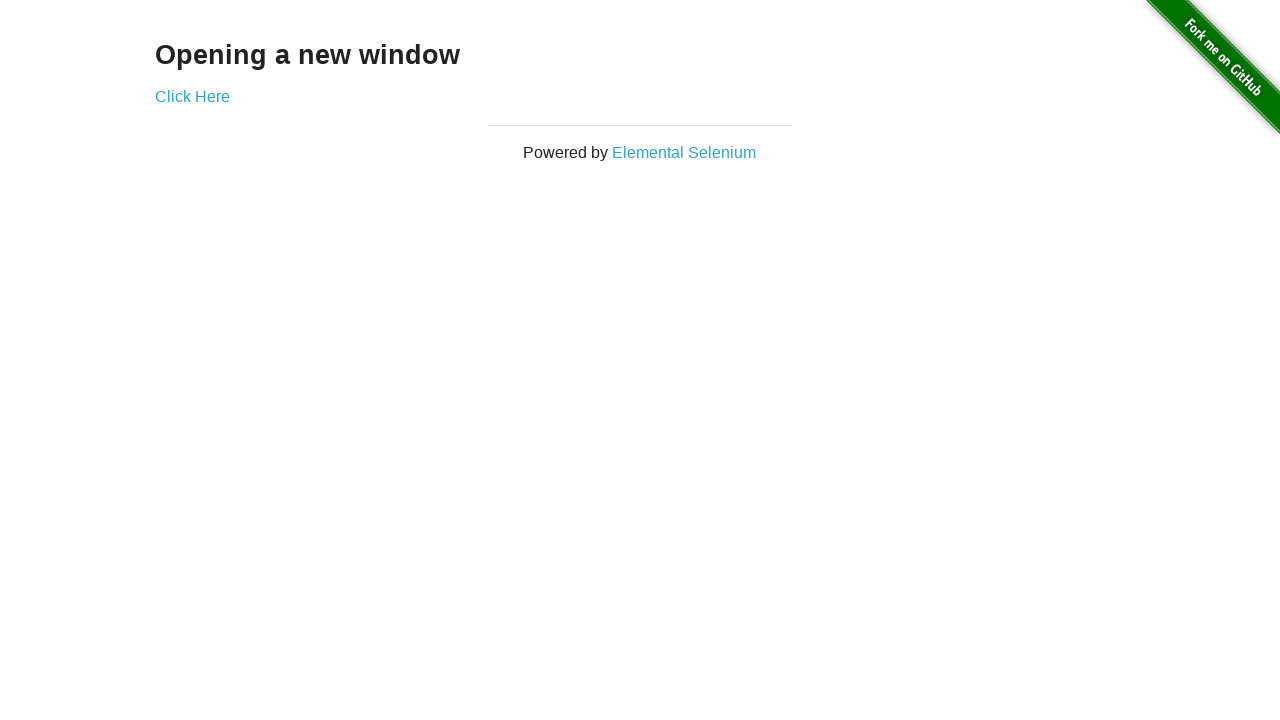

Stored reference to original page
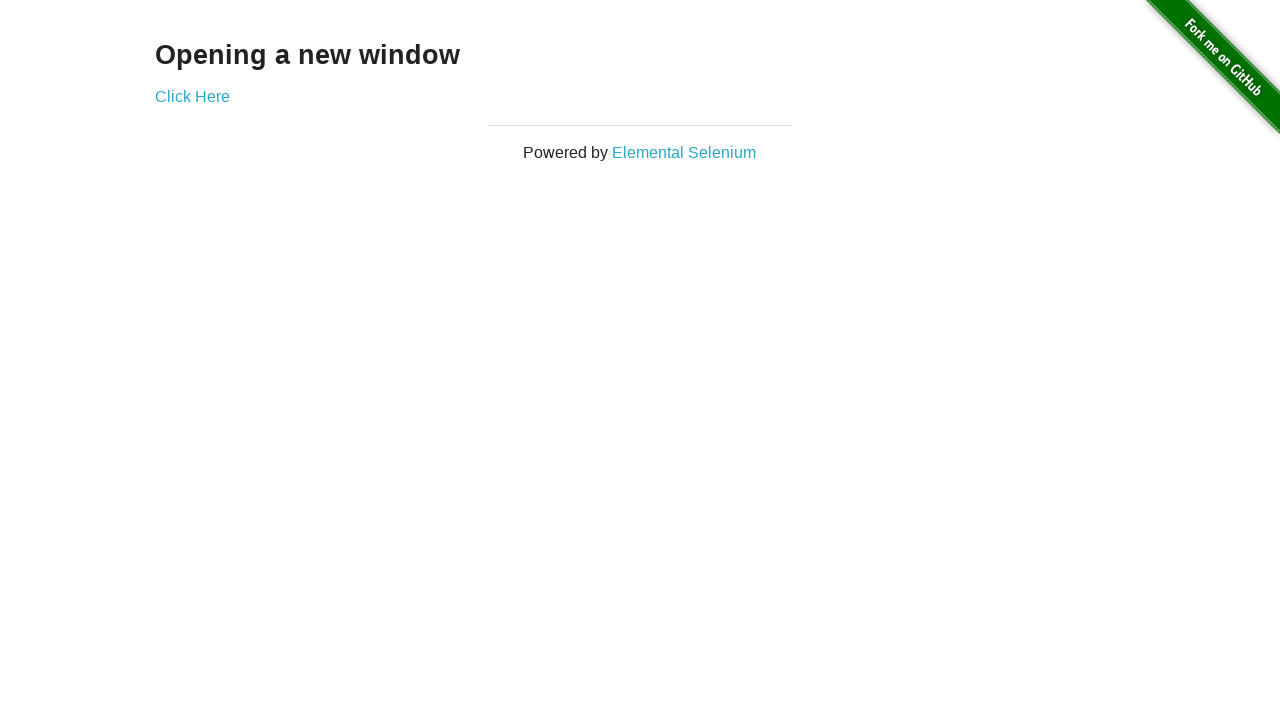

Clicked 'Click Here' button to open new window at (192, 96) on xpath=//*[.='Click Here']
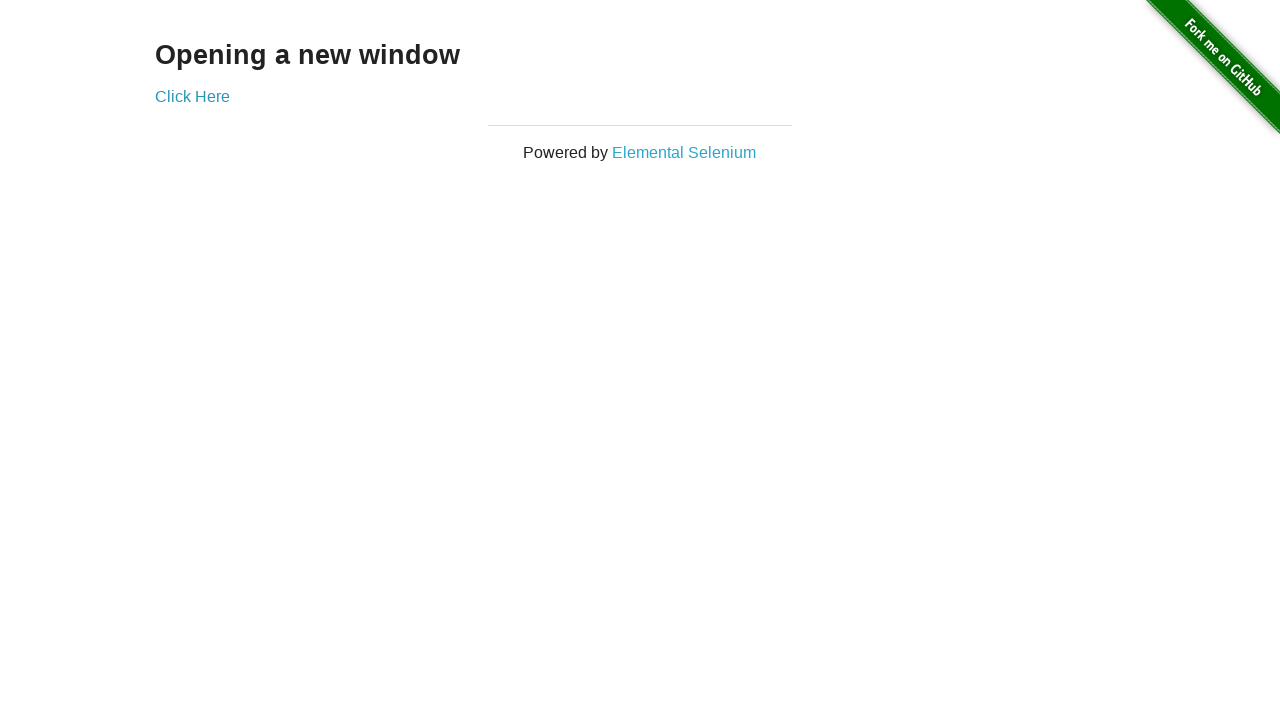

Captured new page reference
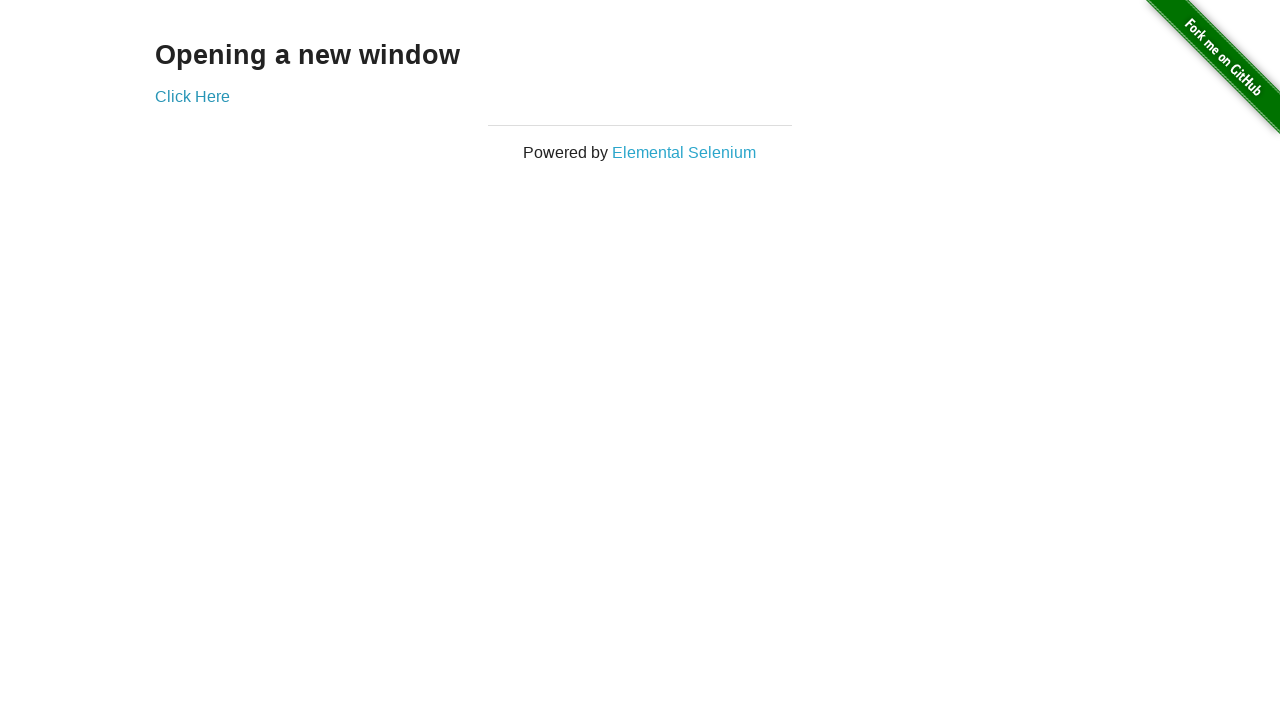

Waited for new window to load
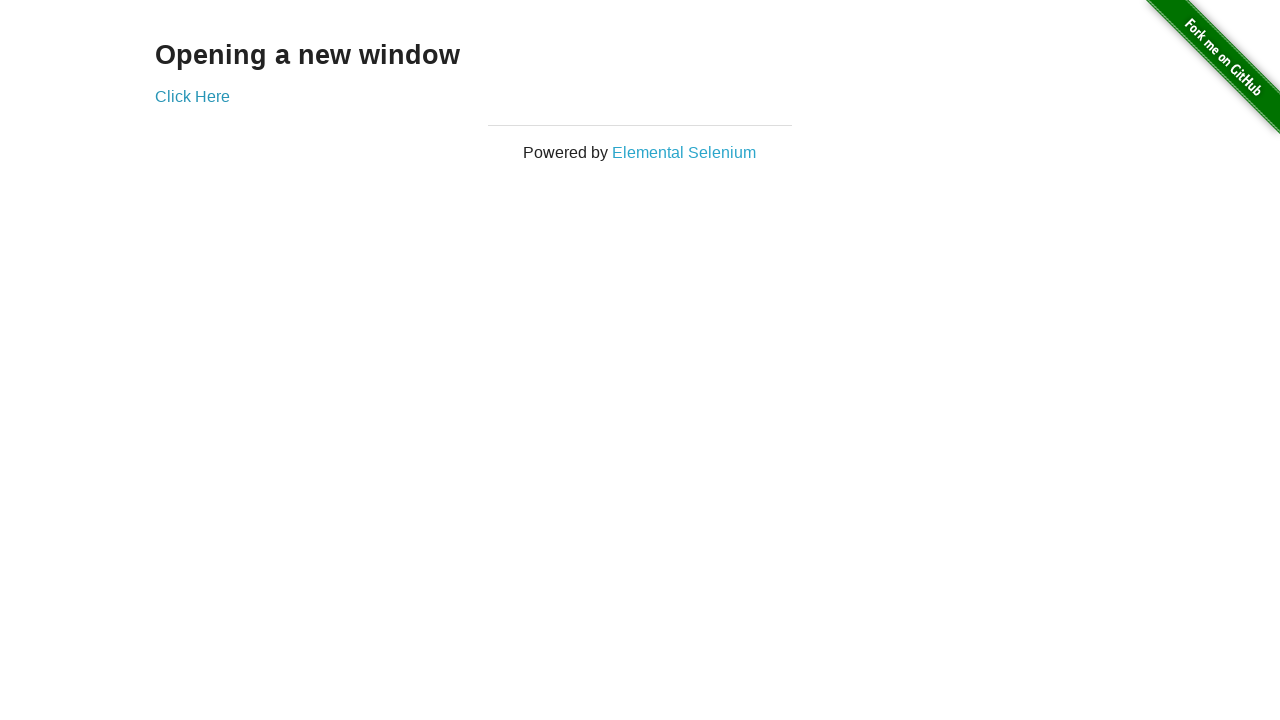

Verified new window title is 'New Window'
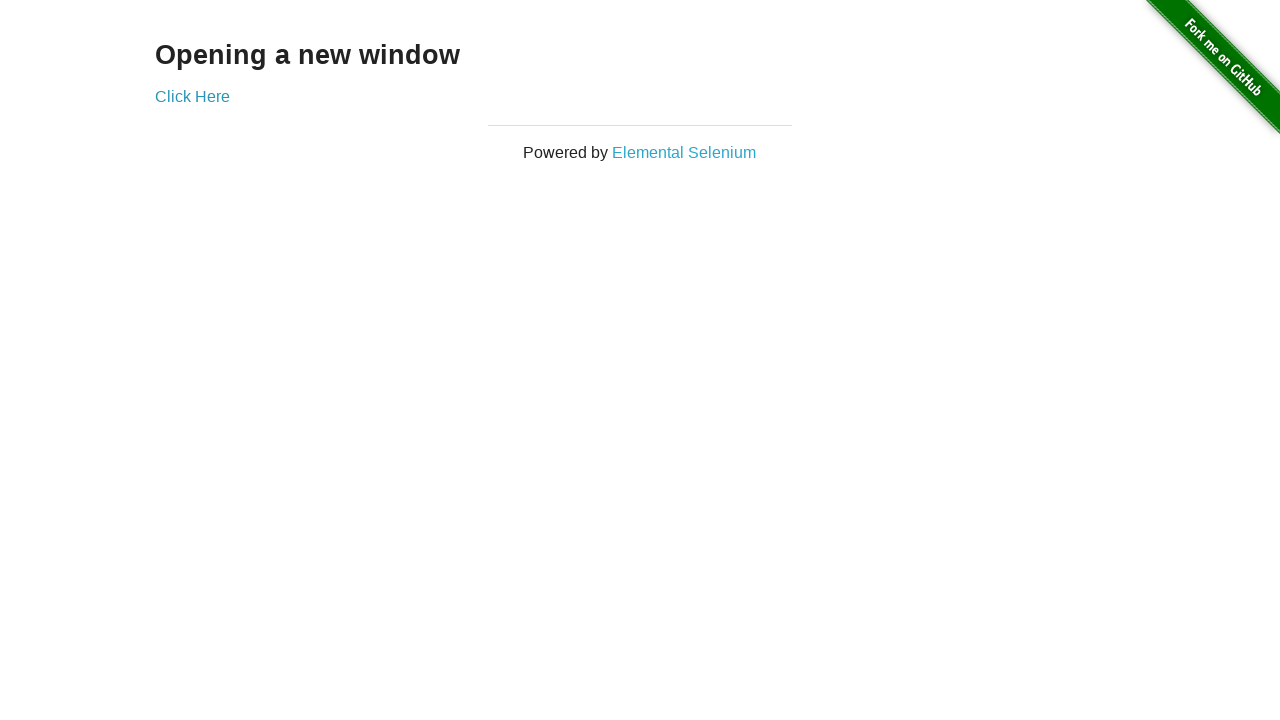

Located h3 heading element in new window
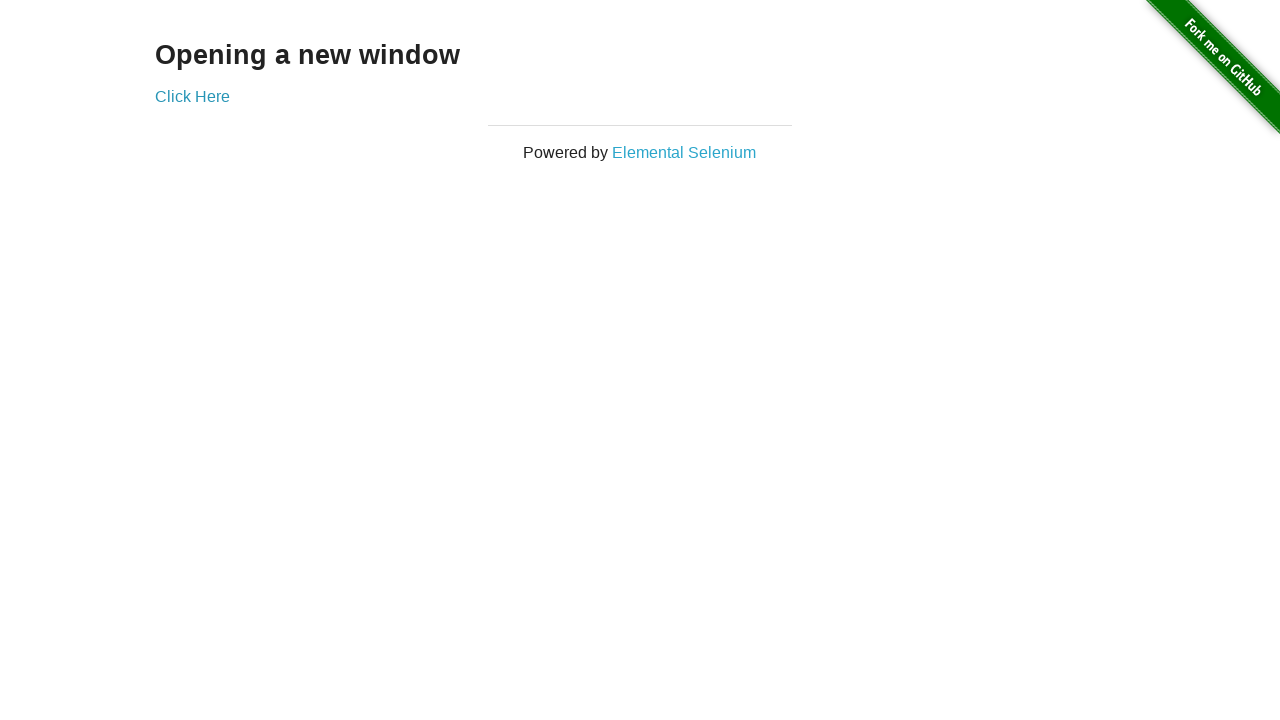

Verified new window heading text is 'New Window'
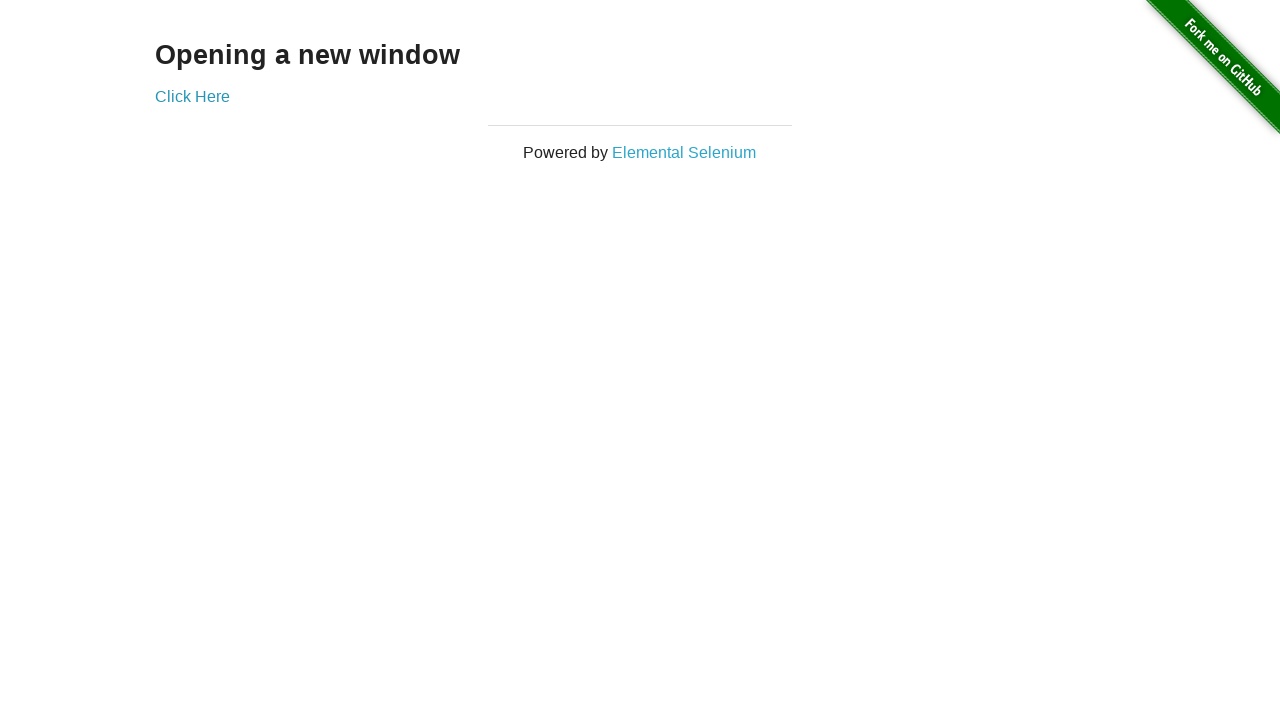

Switched back to original window
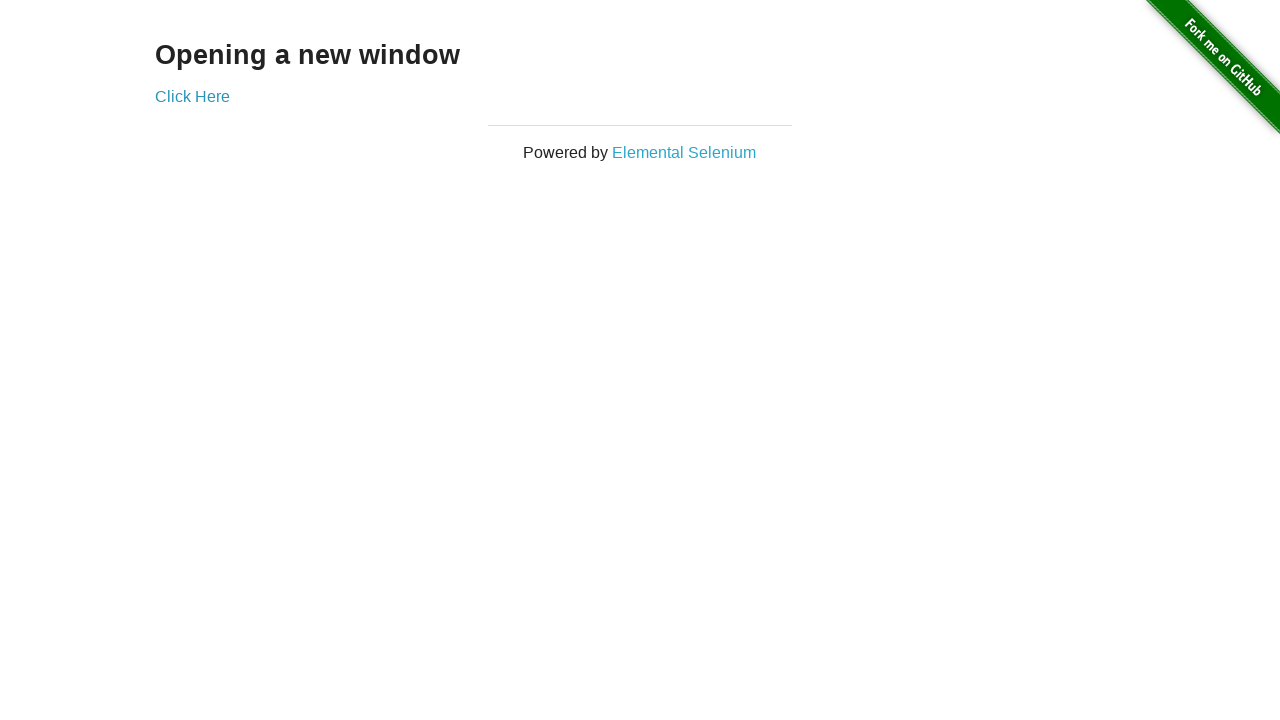

Verified original window title is 'The Internet'
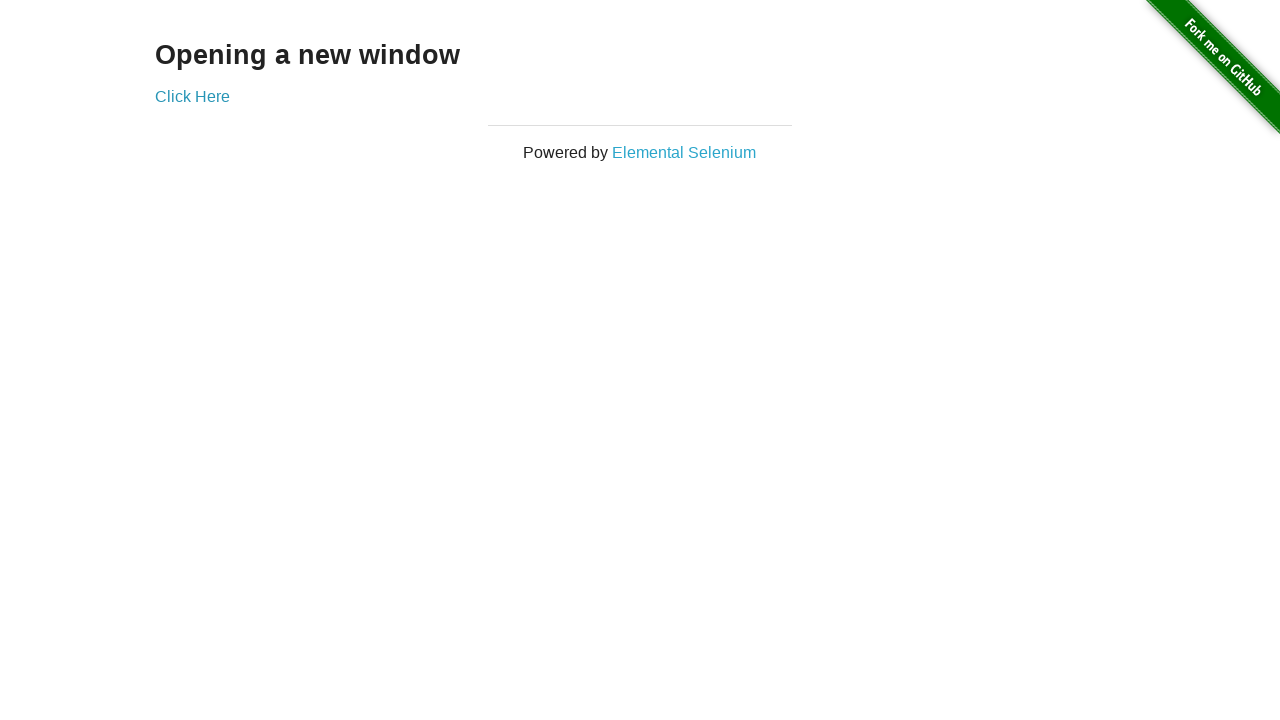

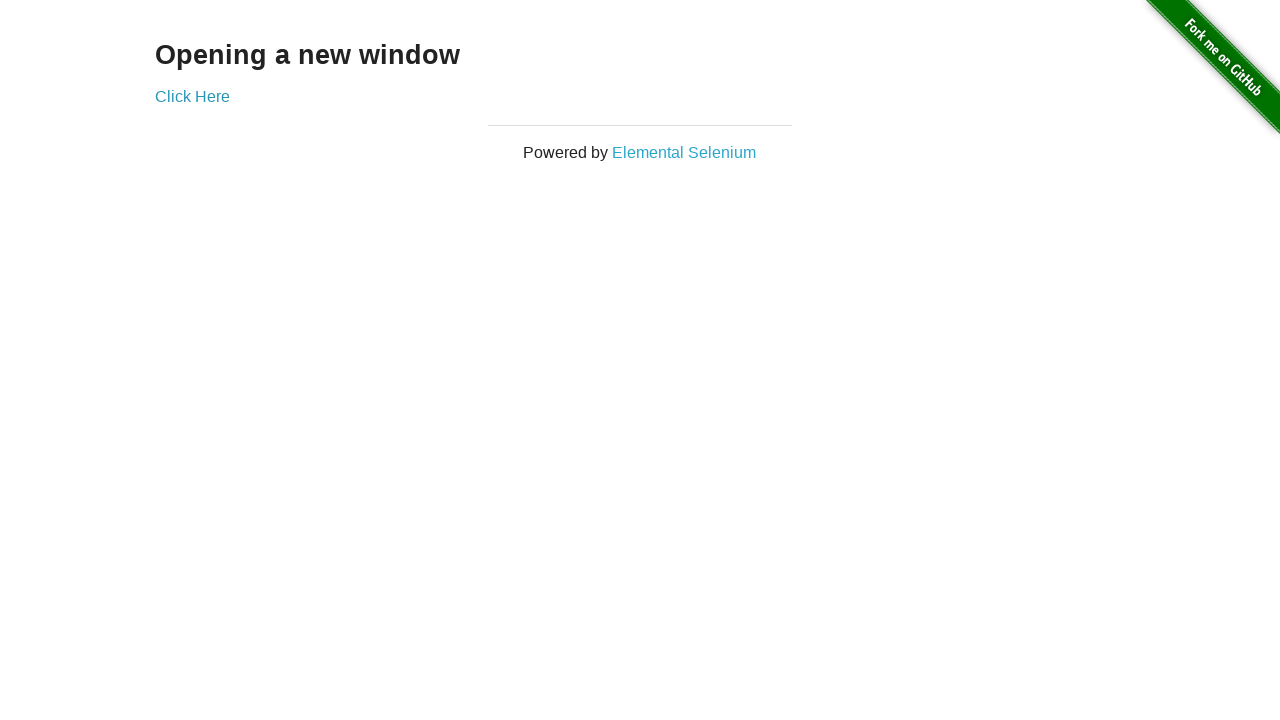